Tests a basic HTML form by filling in username, password, and comments fields, then submitting and verifying the username value is displayed correctly

Starting URL: https://testpages.eviltester.com/styled/basic-html-form-test.html

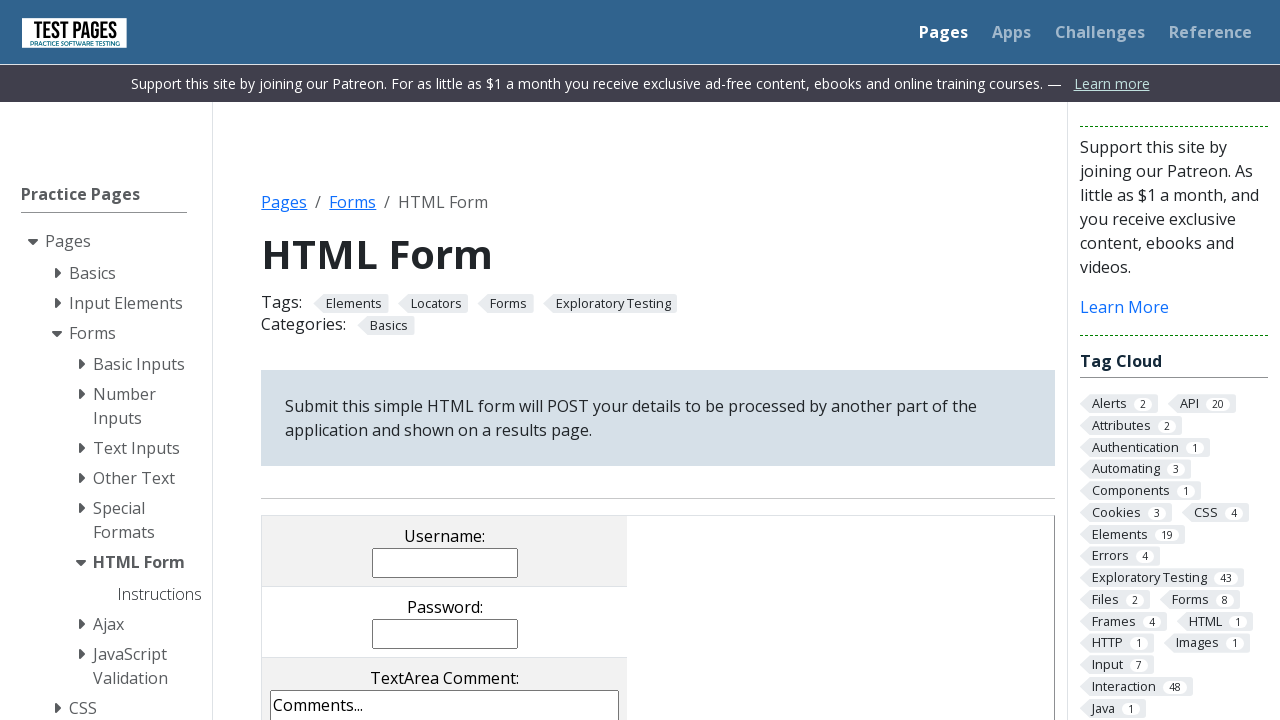

Filled username field with 'john_doe_42' on input[name='username']
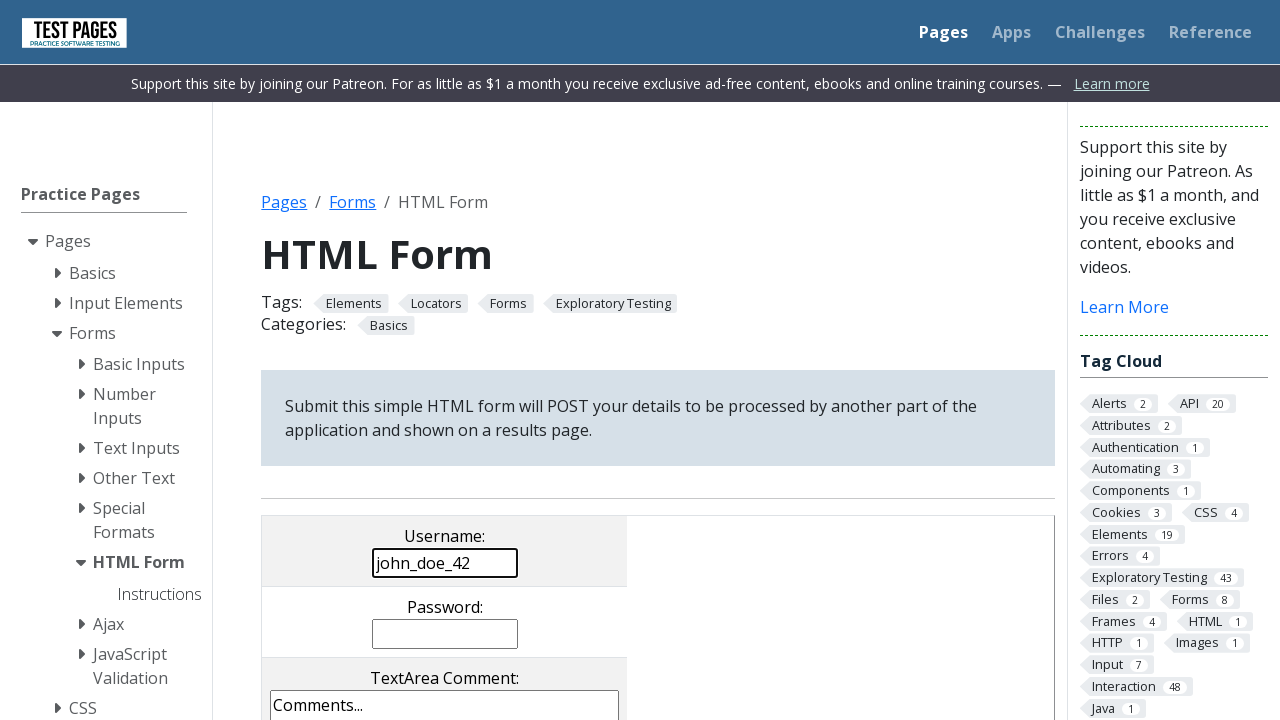

Filled password field with 'SecurePass789' on input[name='password']
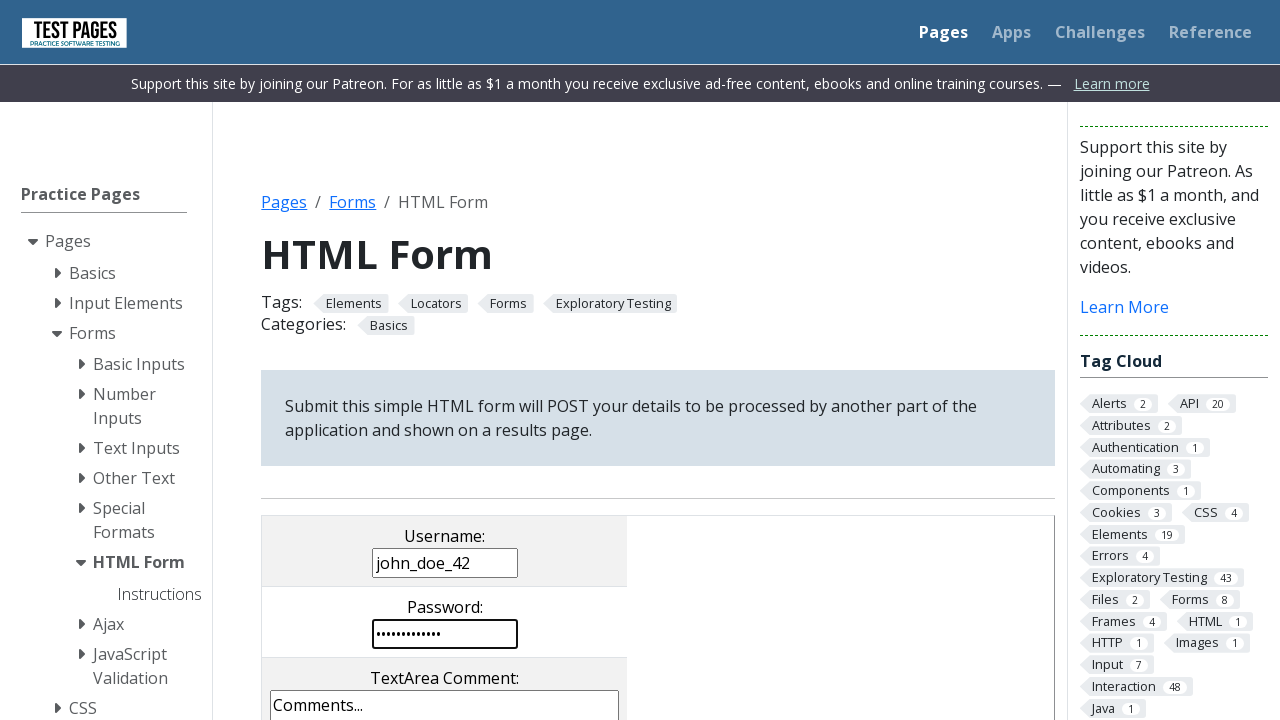

Filled comments field with test comment on textarea[name='comments']
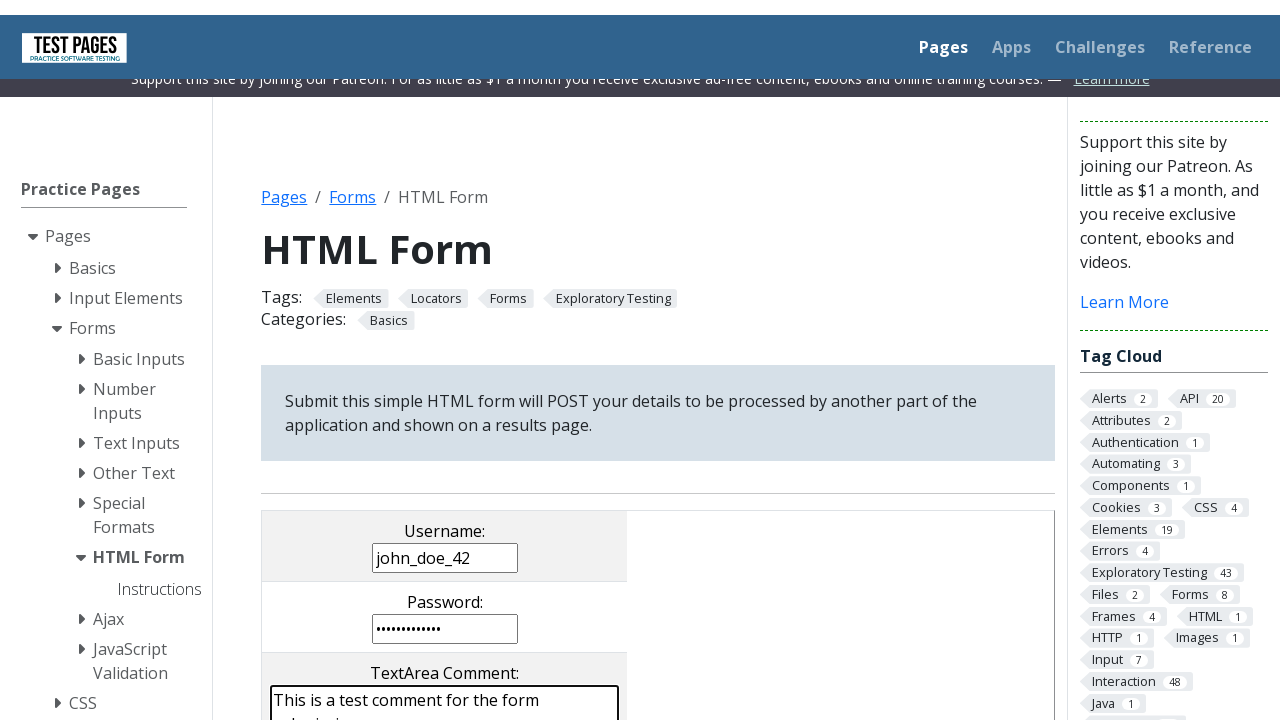

Clicked submit button to submit form at (504, 360) on input[value='submit']
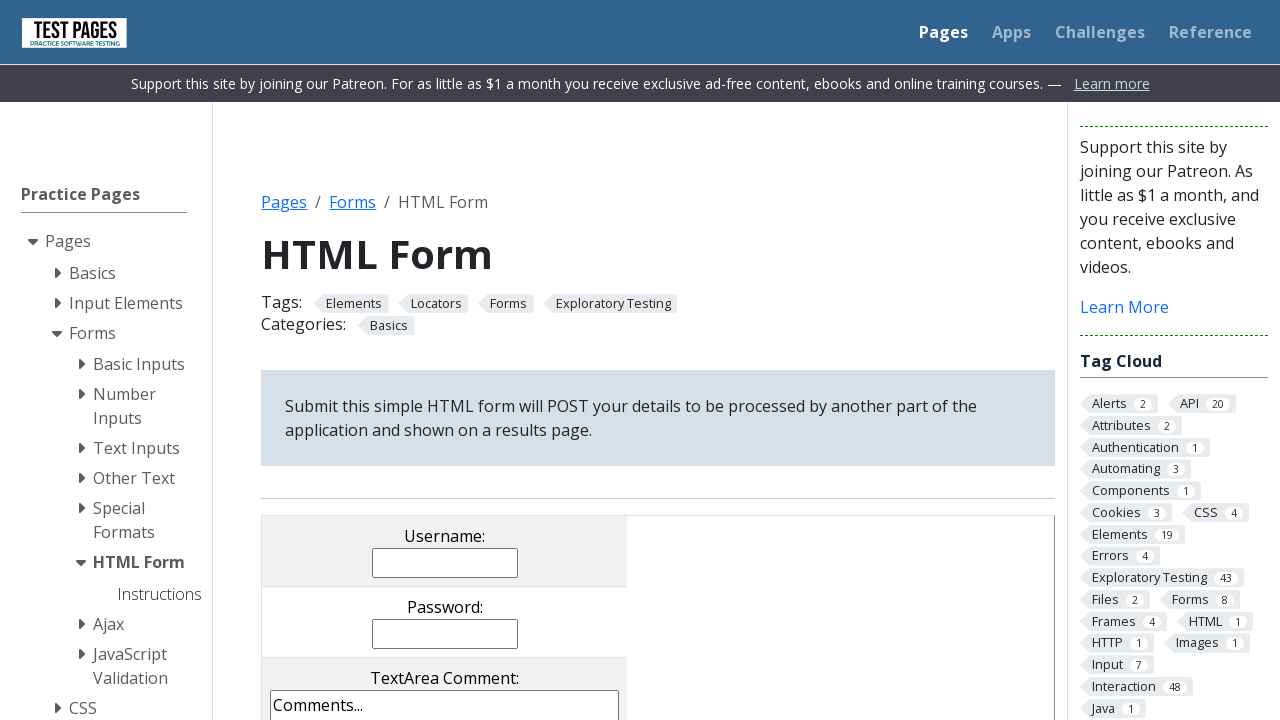

Waited for username confirmation element to load
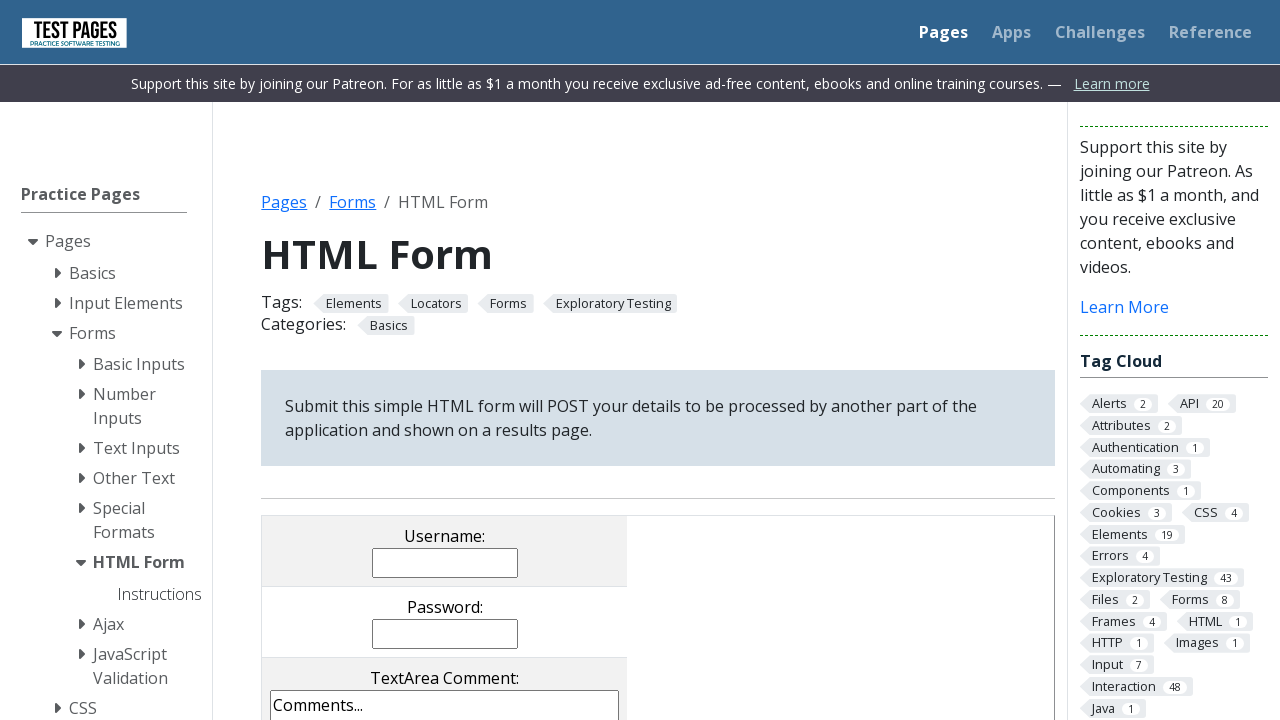

Retrieved submitted username value from confirmation element
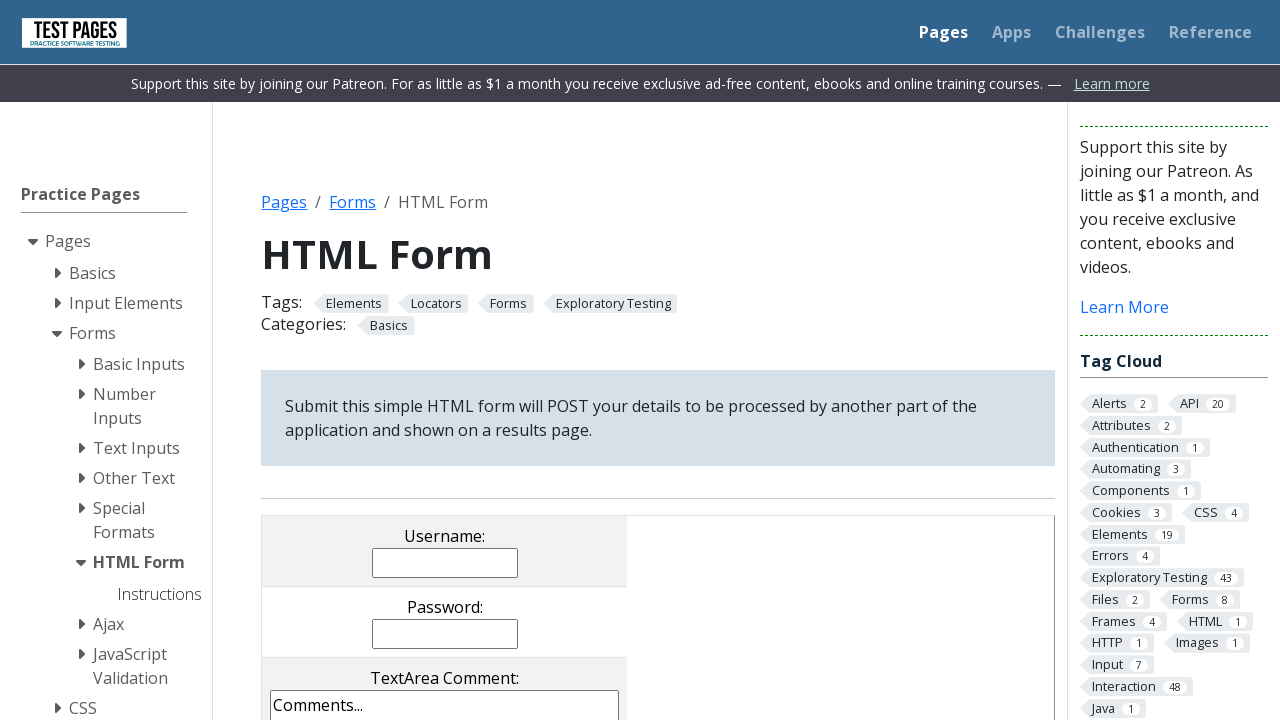

Verified submitted username matches expected value: john_doe_42
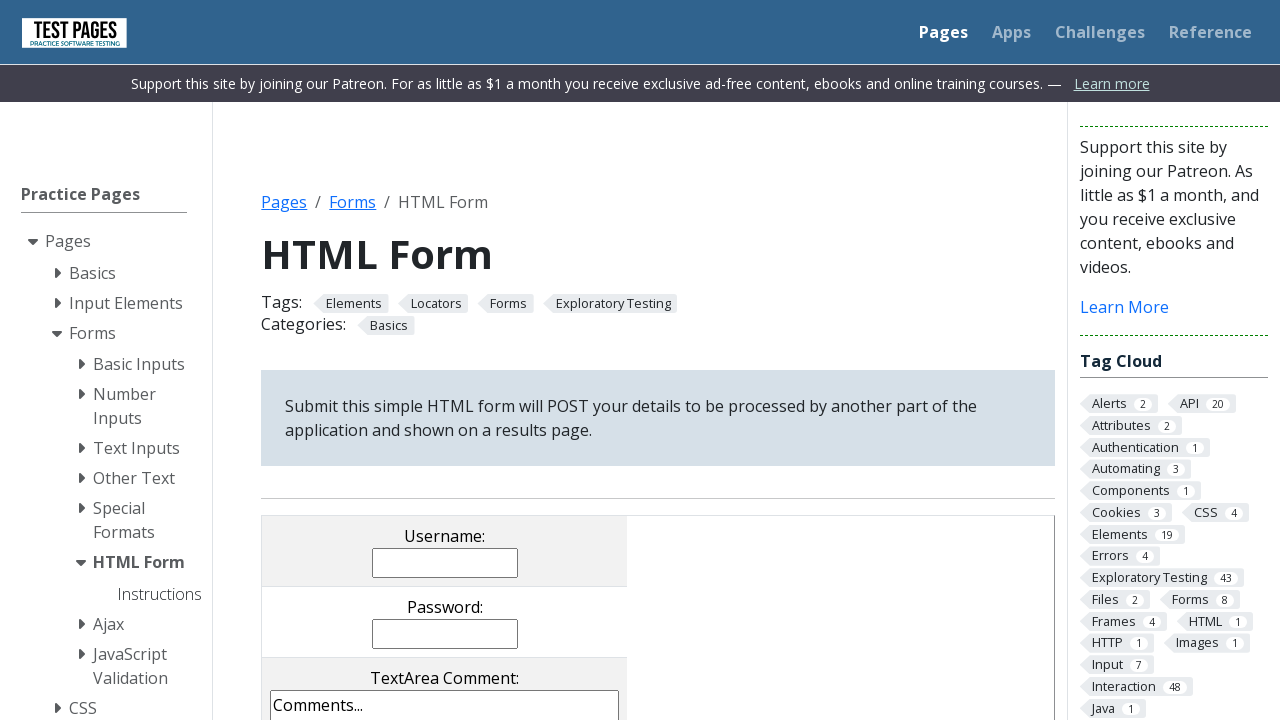

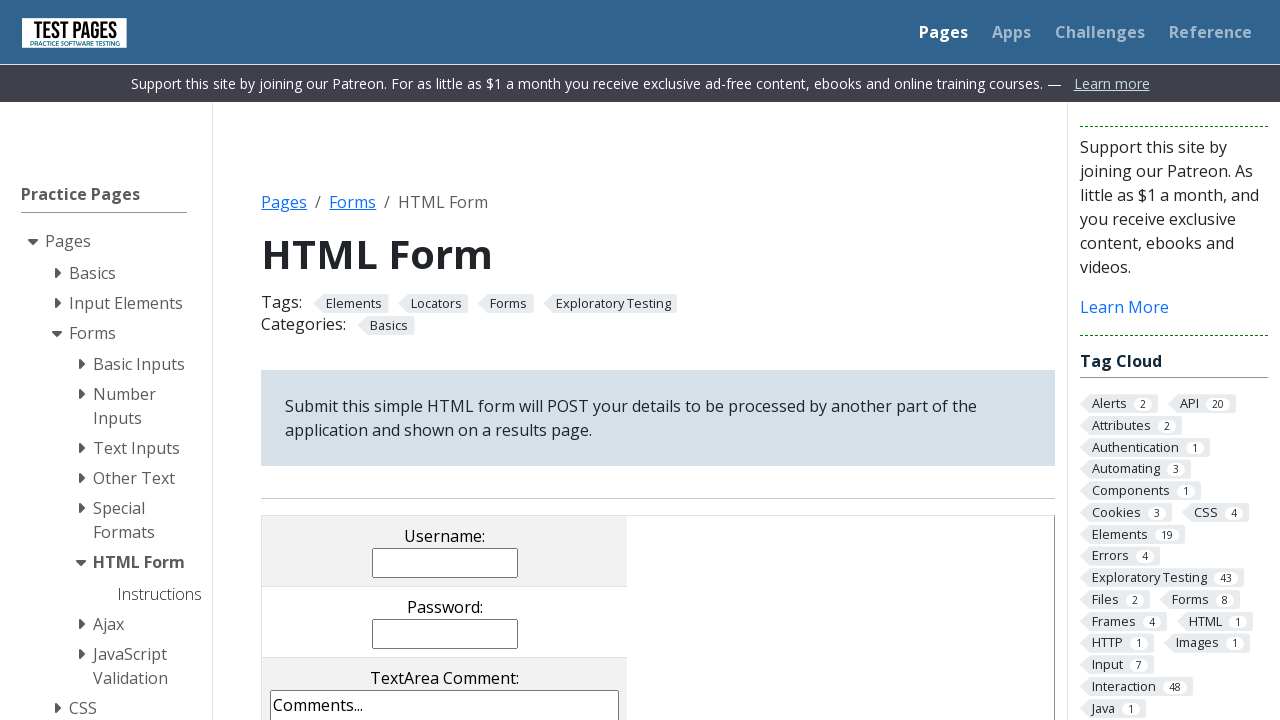